Tests Lazada product search by navigating to a search results page and extracting product information

Starting URL: https://www.lazada.com.ph/catalog/?q=korean+skincare

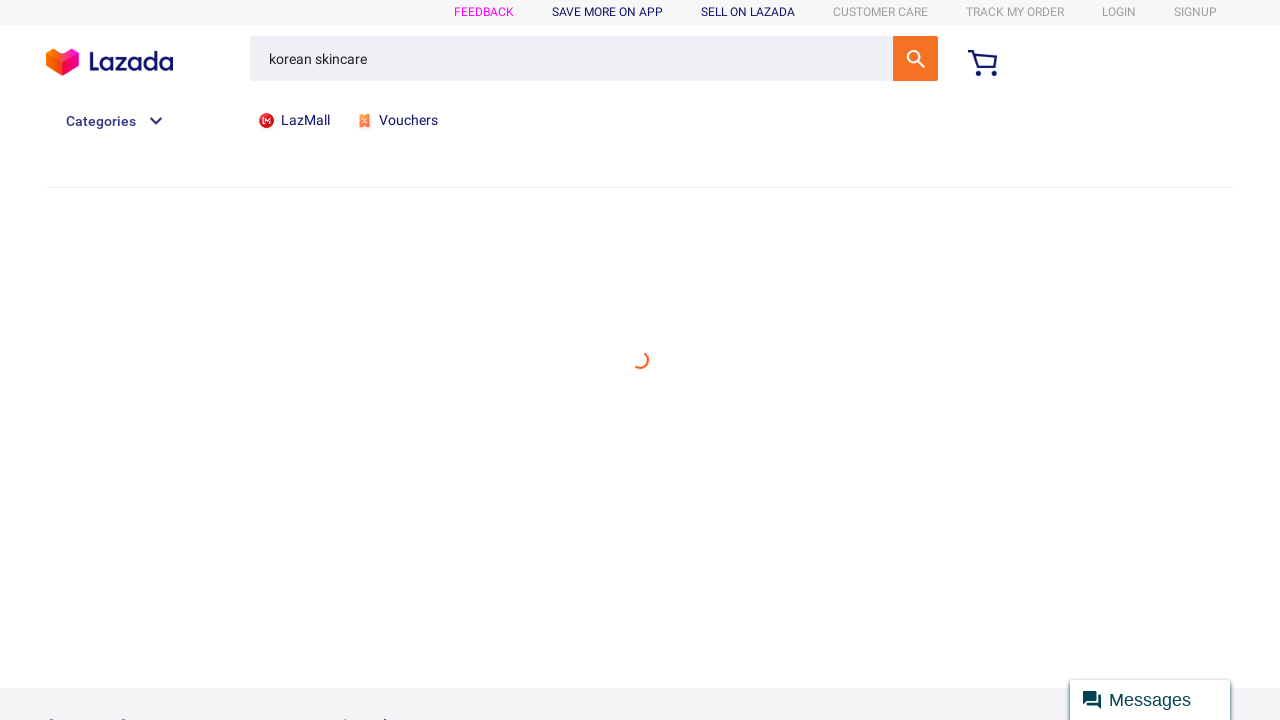

Waited 5 seconds for page to fully load
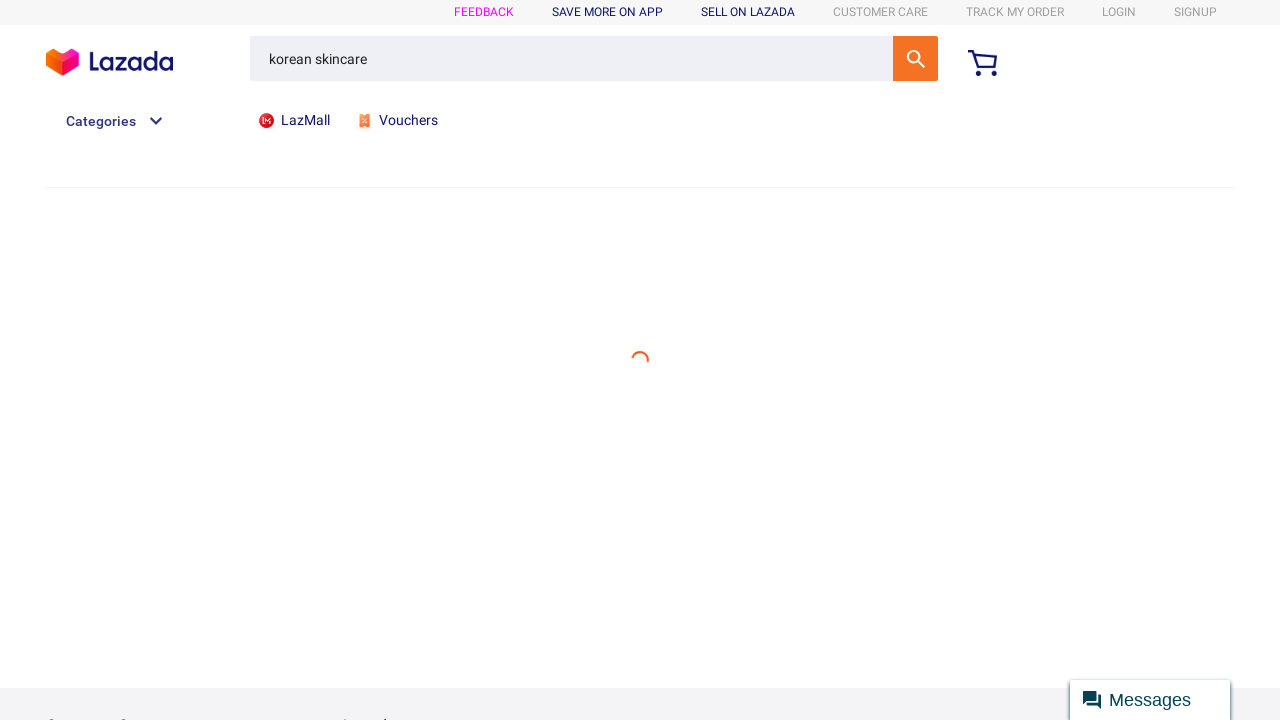

Queried for products using primary selector [data-qa-locator='product-item']
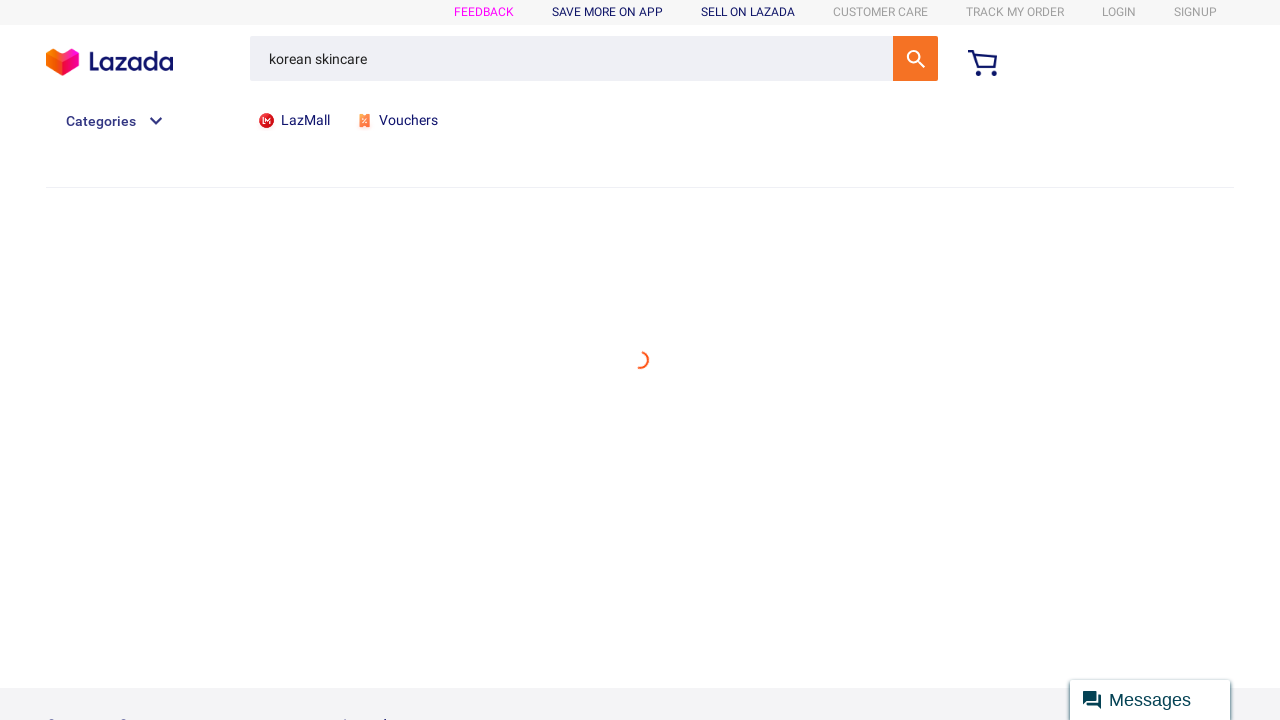

No products found with primary selector, queried using alternative selector .Bm3ON
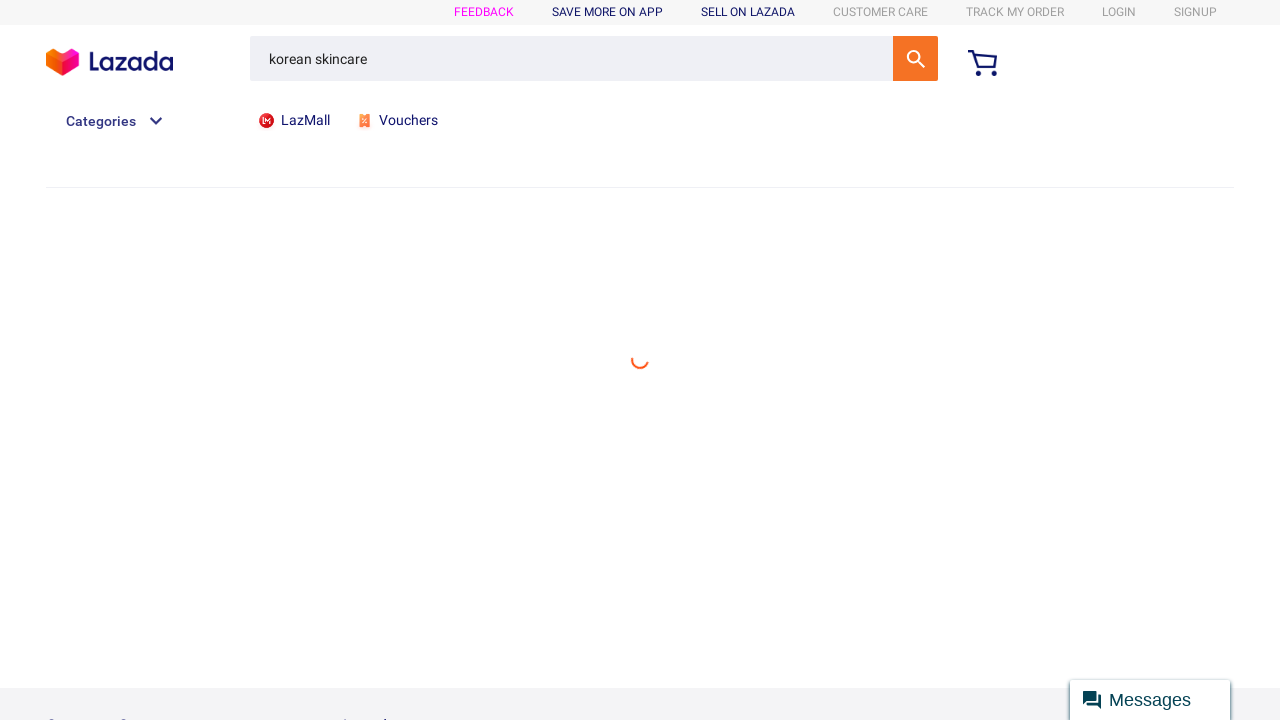

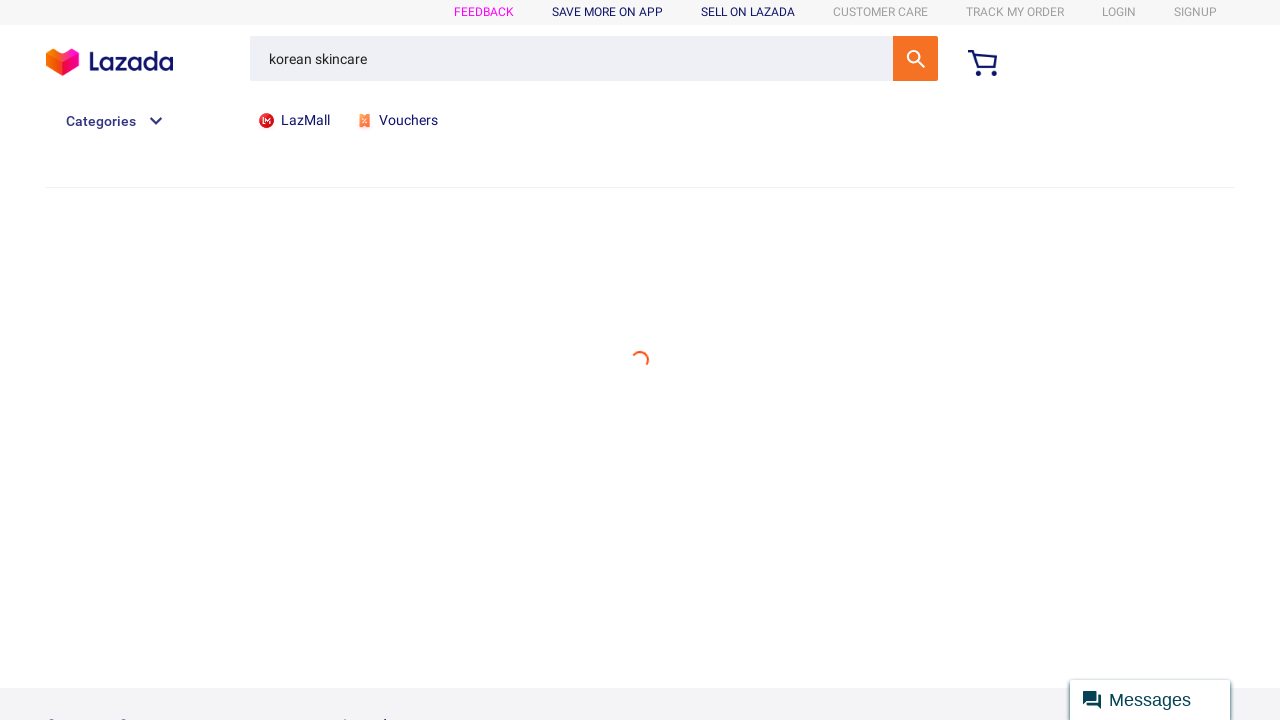